Calculates the sum of two numbers displayed on the page, selects the result from a dropdown menu, and submits the form

Starting URL: http://suninjuly.github.io/selects1.html

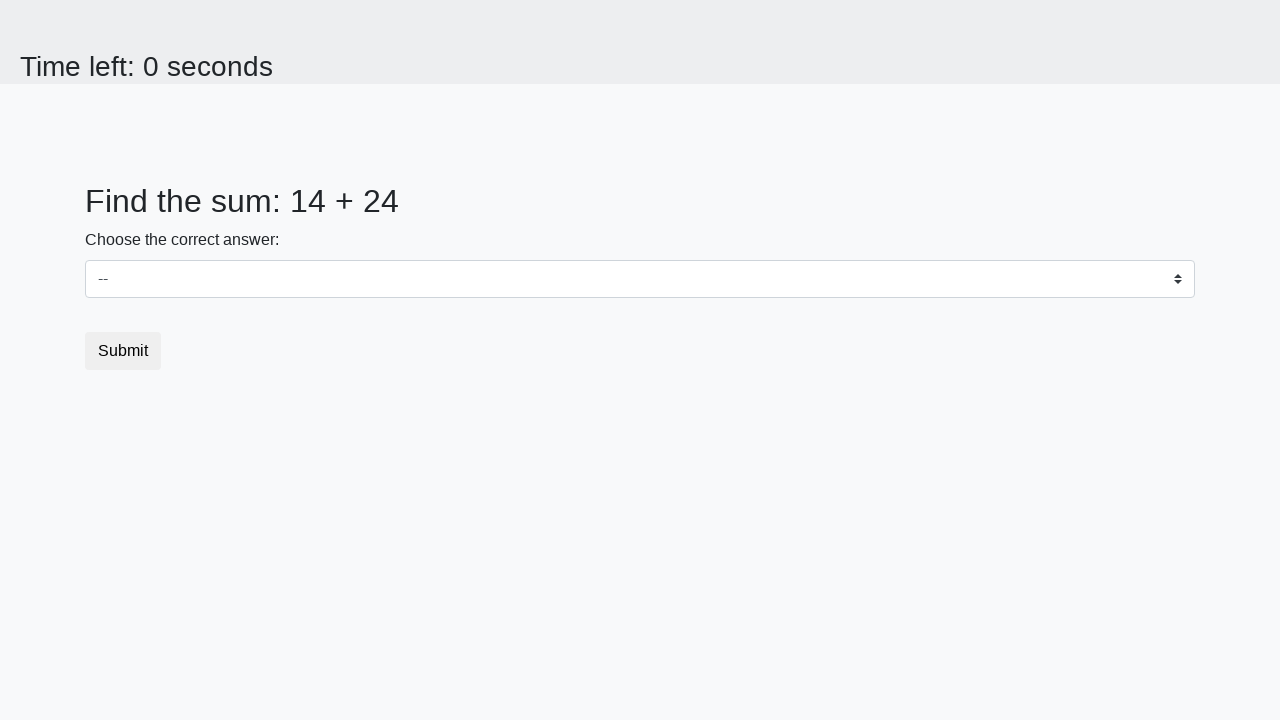

Retrieved first number from page
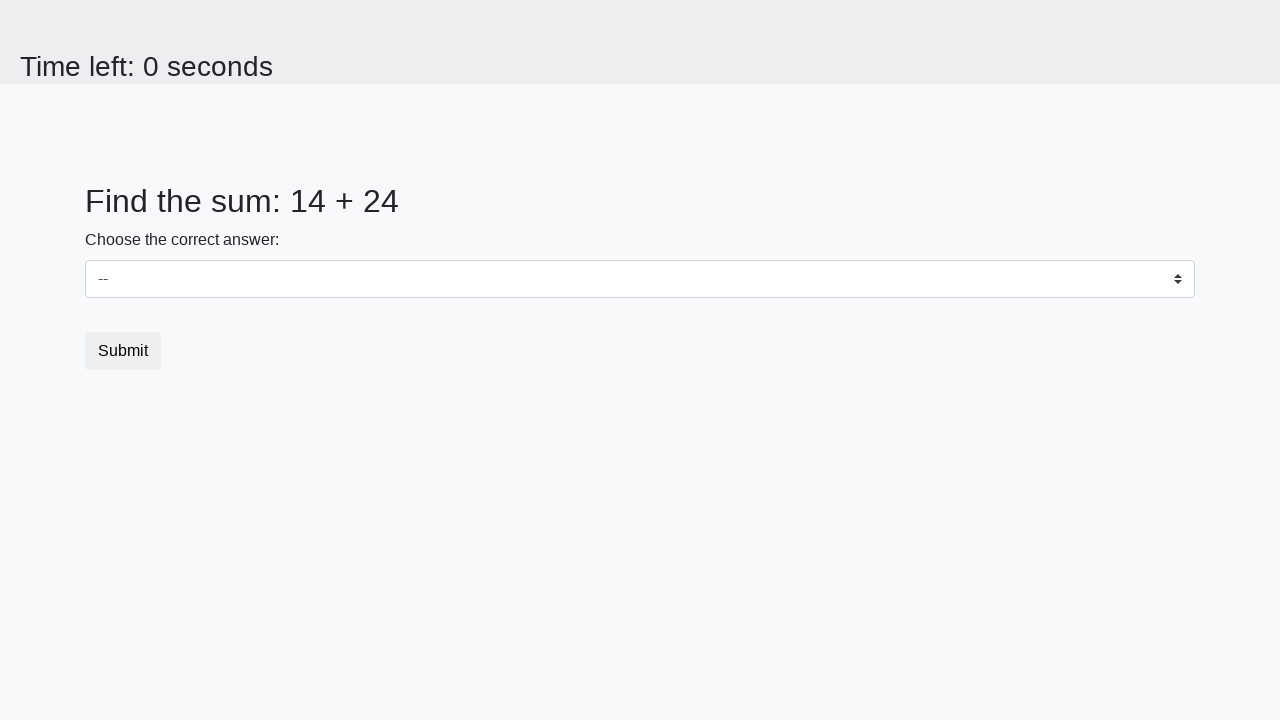

Retrieved second number from page
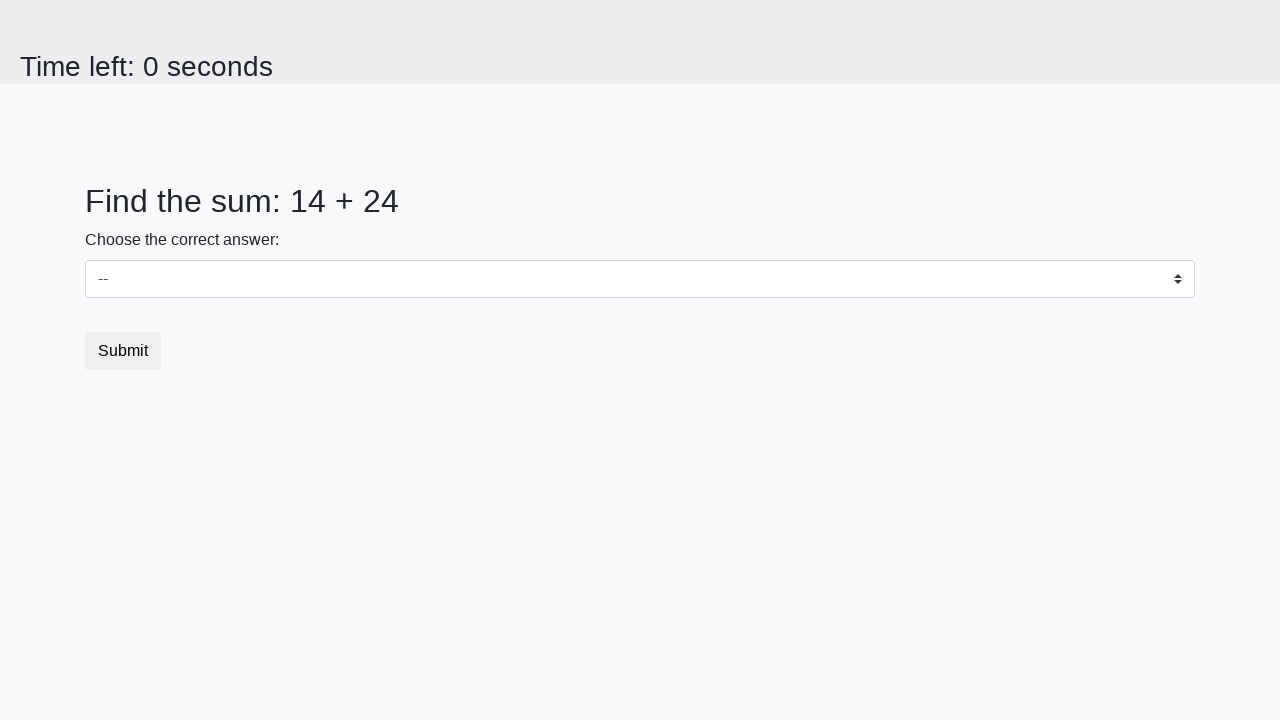

Calculated sum of two numbers: 38
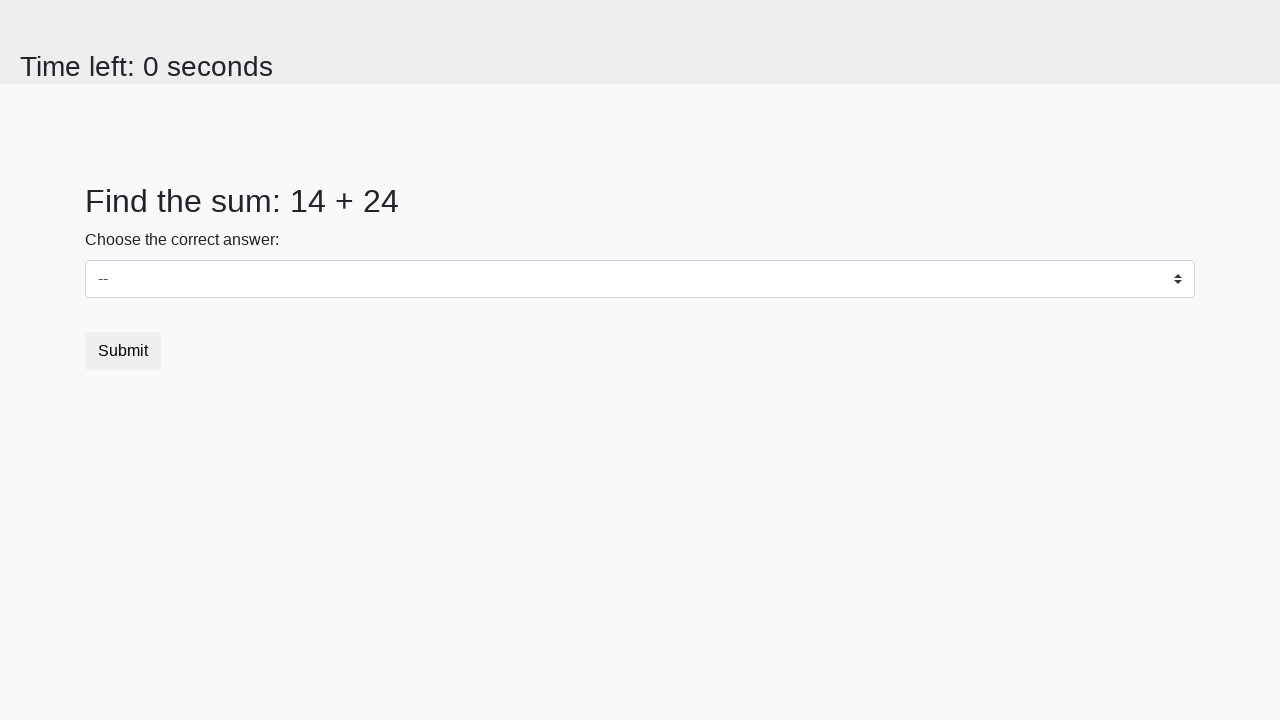

Selected calculated sum (38) from dropdown menu on #dropdown.custom-select
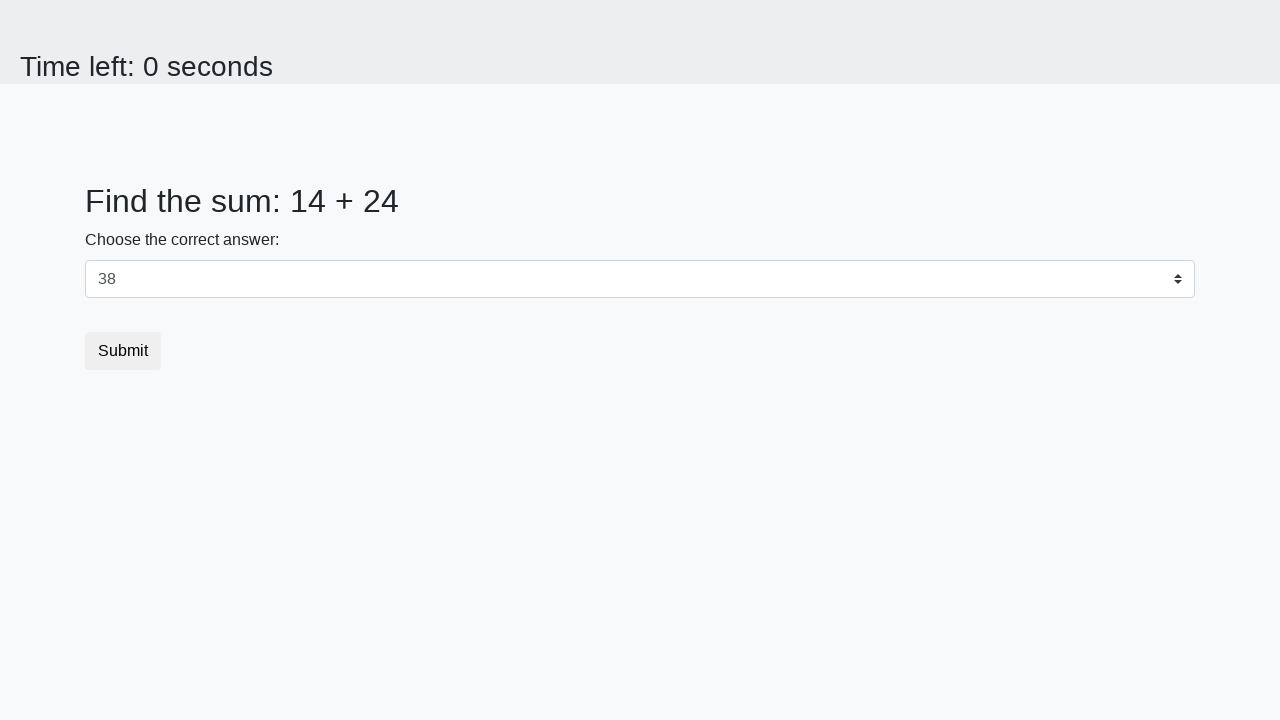

Clicked Submit button to submit form at (123, 351) on xpath=//button[text()='Submit']
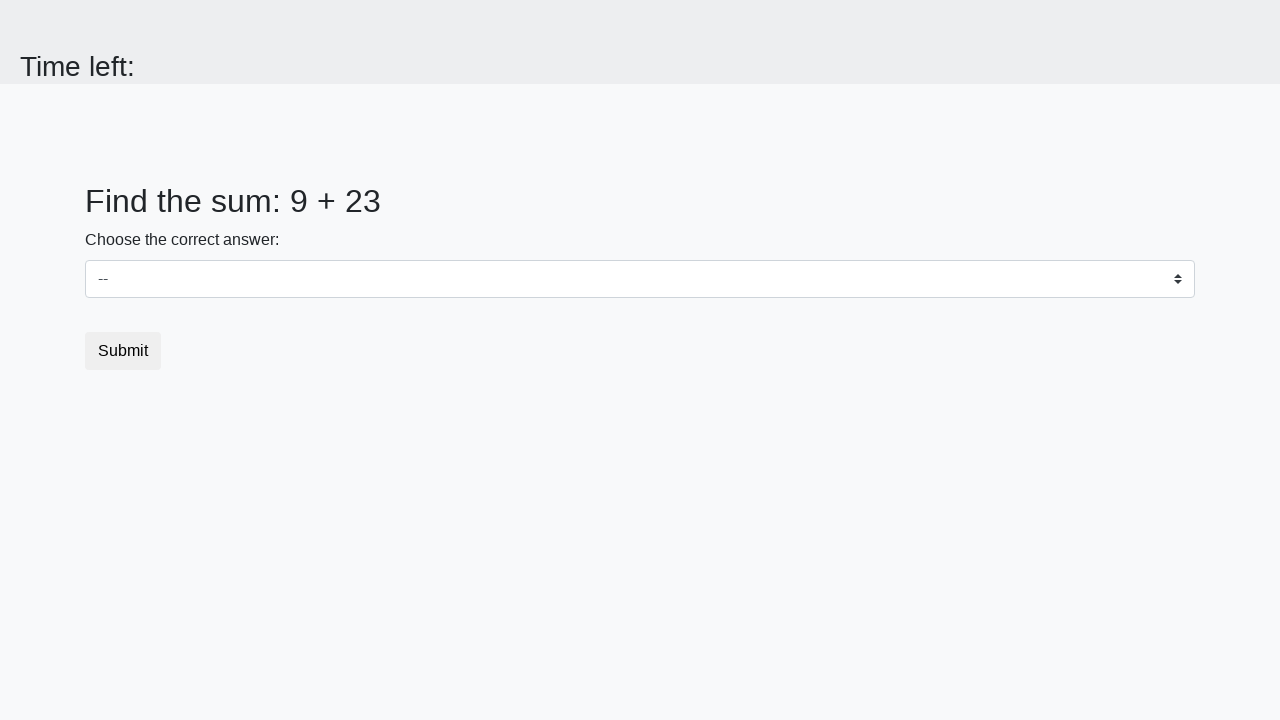

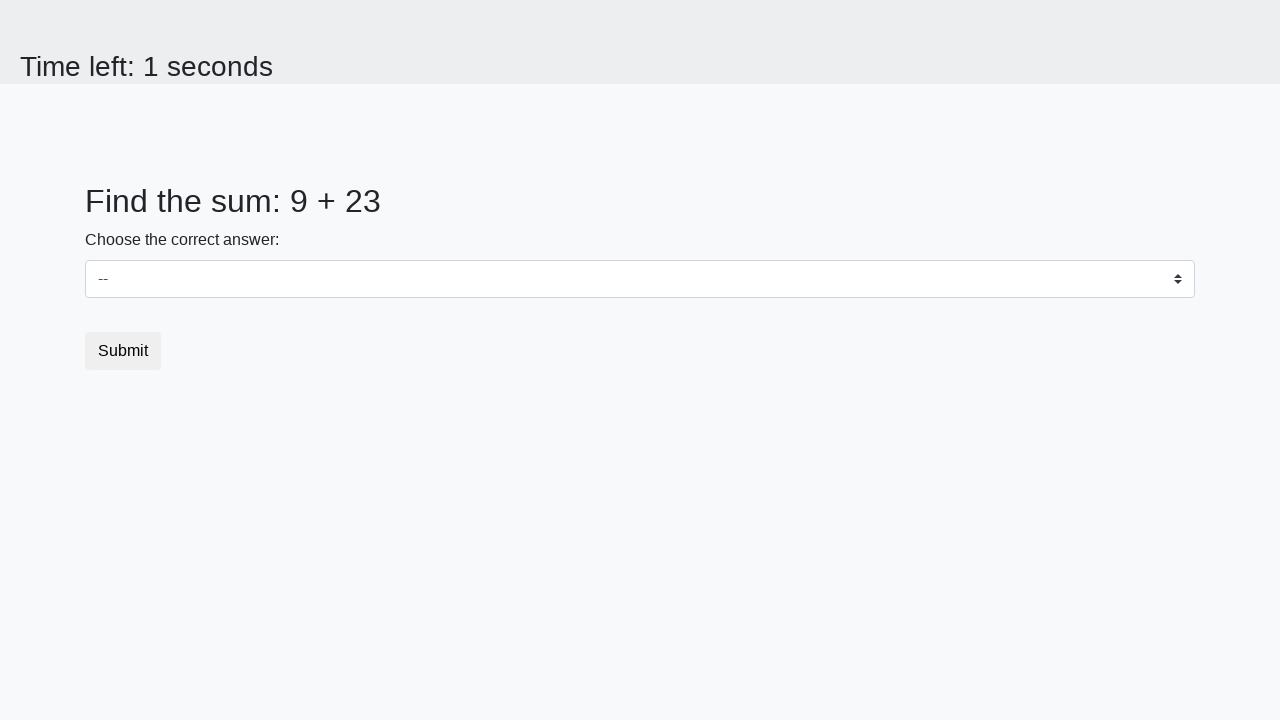